Tests JavaScript alert popup handling by clicking a tab to show alert options, triggering a confirm box, and accepting/dismissing the alert dialog

Starting URL: http://demo.automationtesting.in/Alerts.html

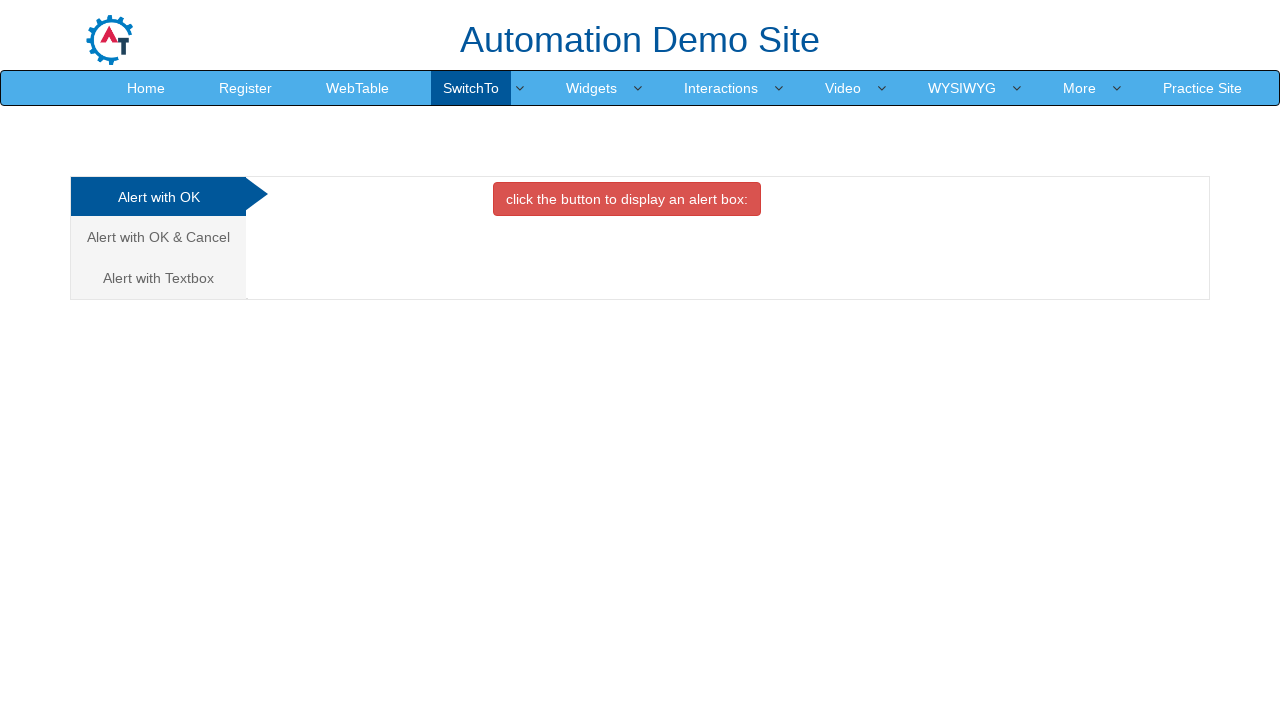

Clicked on 'Alert with OK & Cancel' tab at (158, 237) on xpath=//a[text()='Alert with OK & Cancel ']
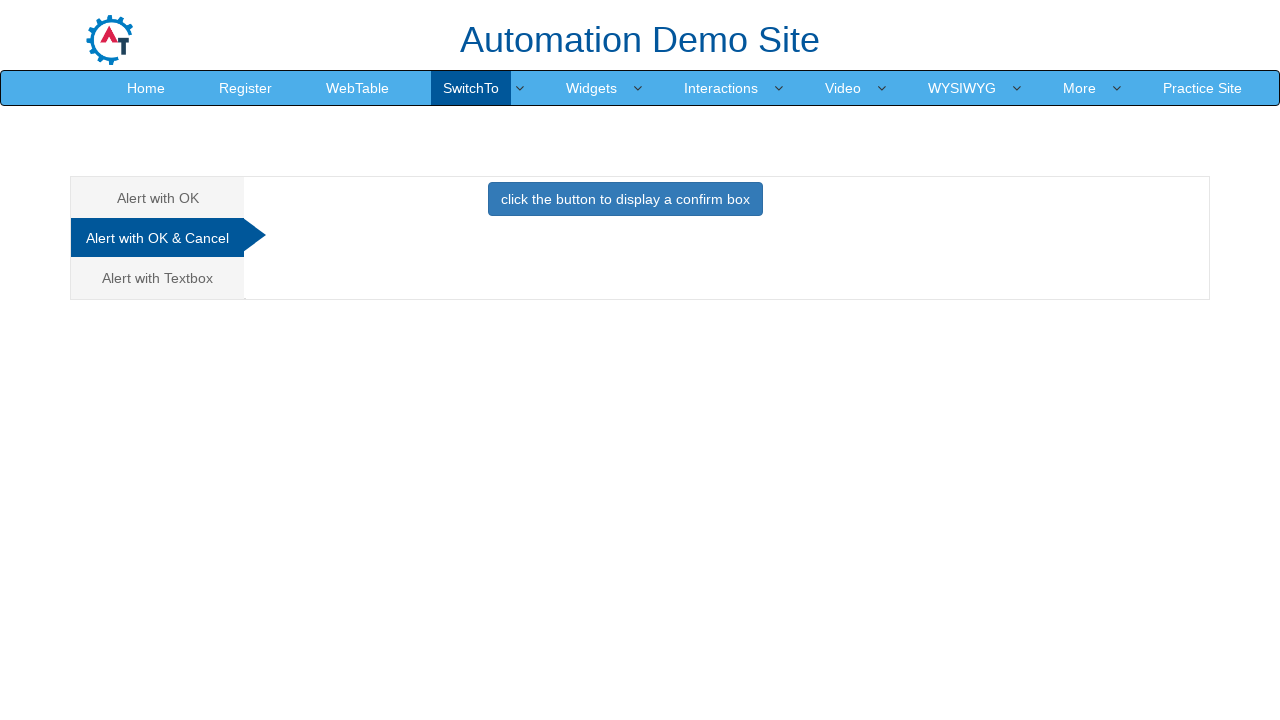

Waited for tab content to load
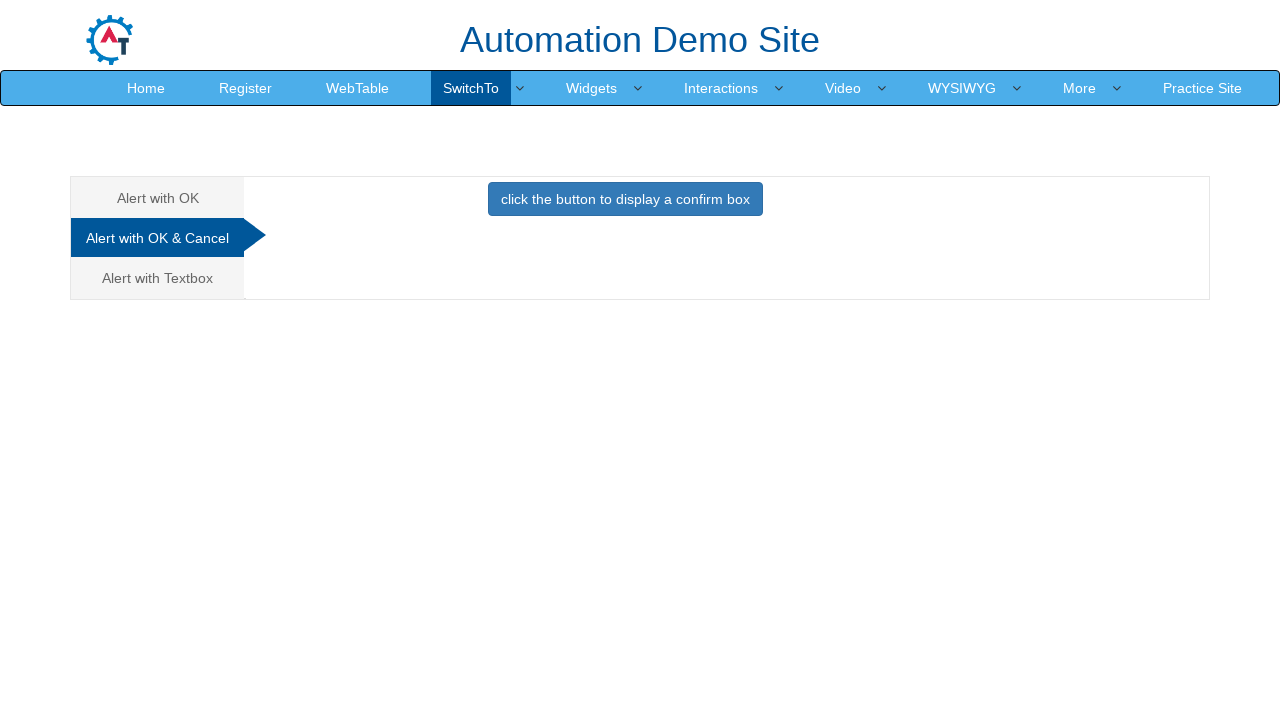

Clicked button to display confirm box at (625, 199) on xpath=//button[text()='click the button to display a confirm box ']
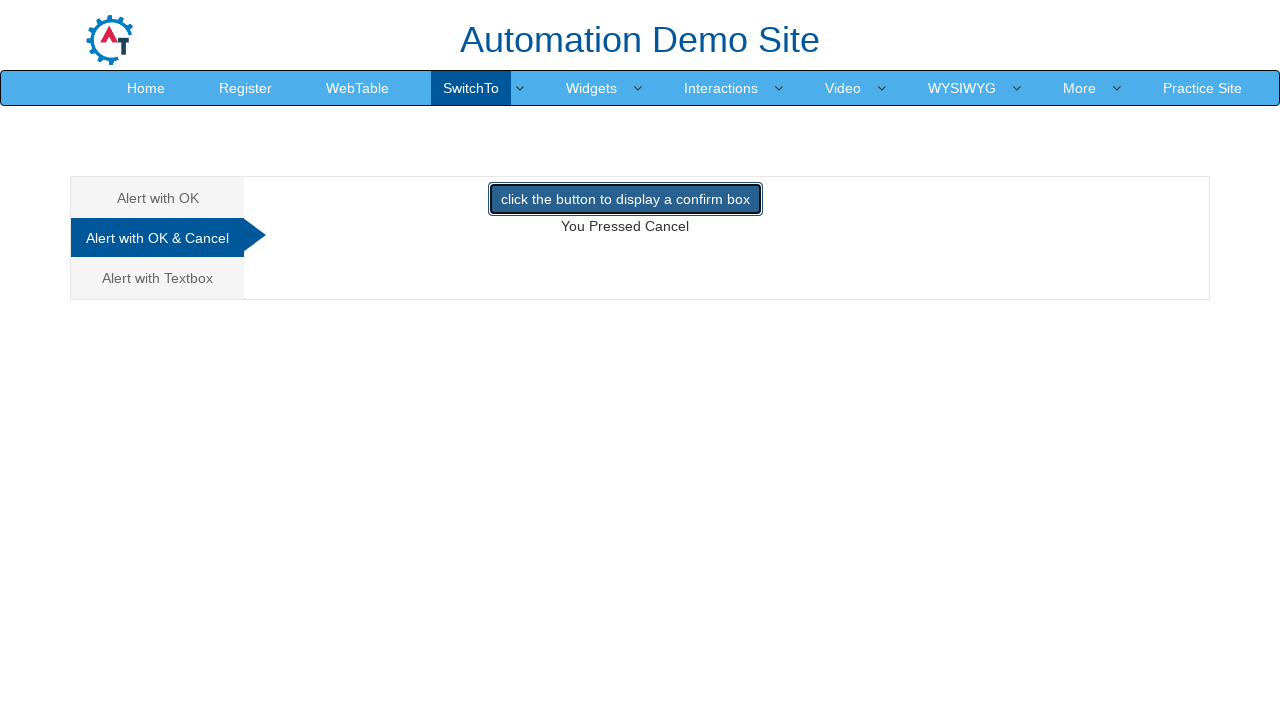

Set up dialog handler to accept confirm dialog
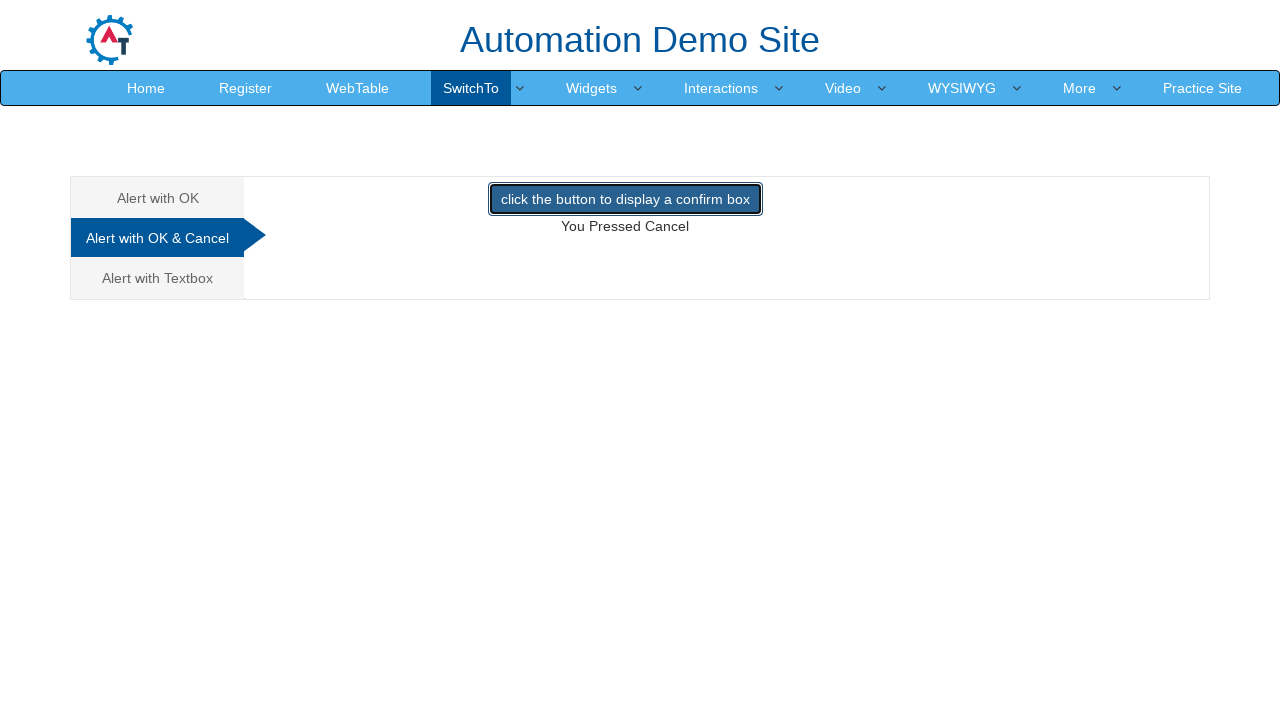

Clicked button again to trigger another confirm dialog at (625, 199) on xpath=//button[text()='click the button to display a confirm box ']
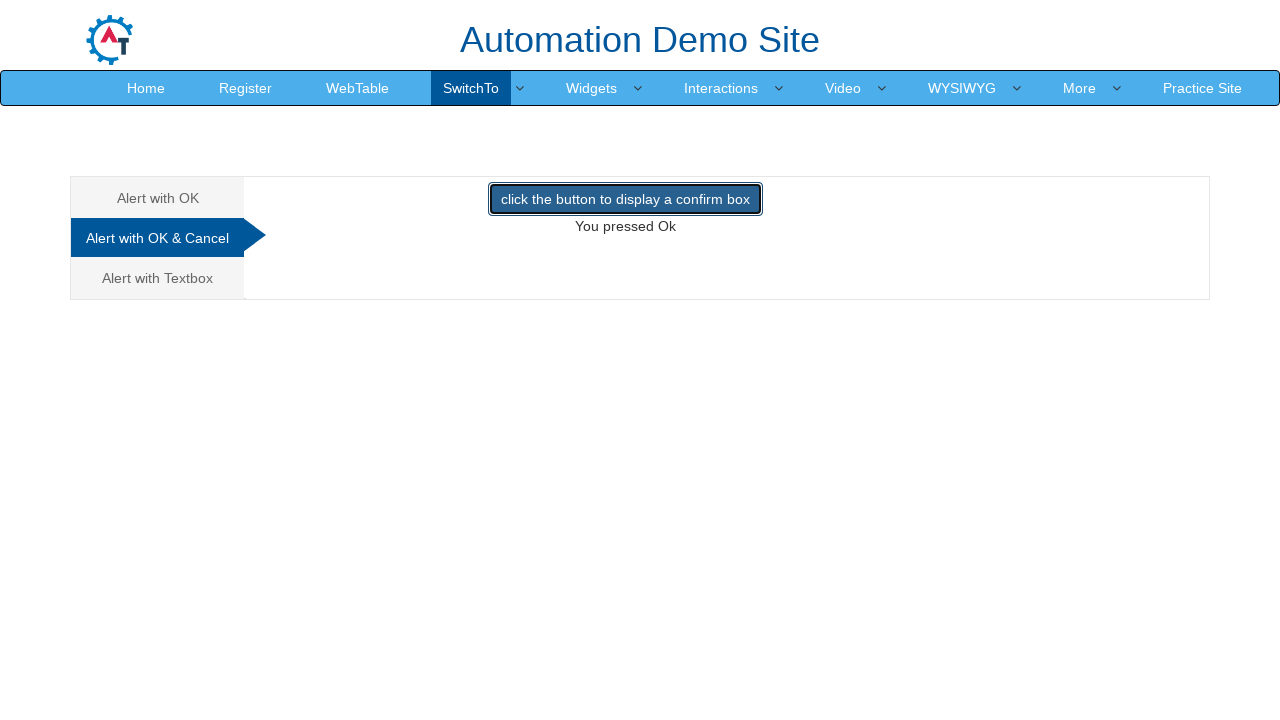

Set up dialog handler to dismiss confirm dialog
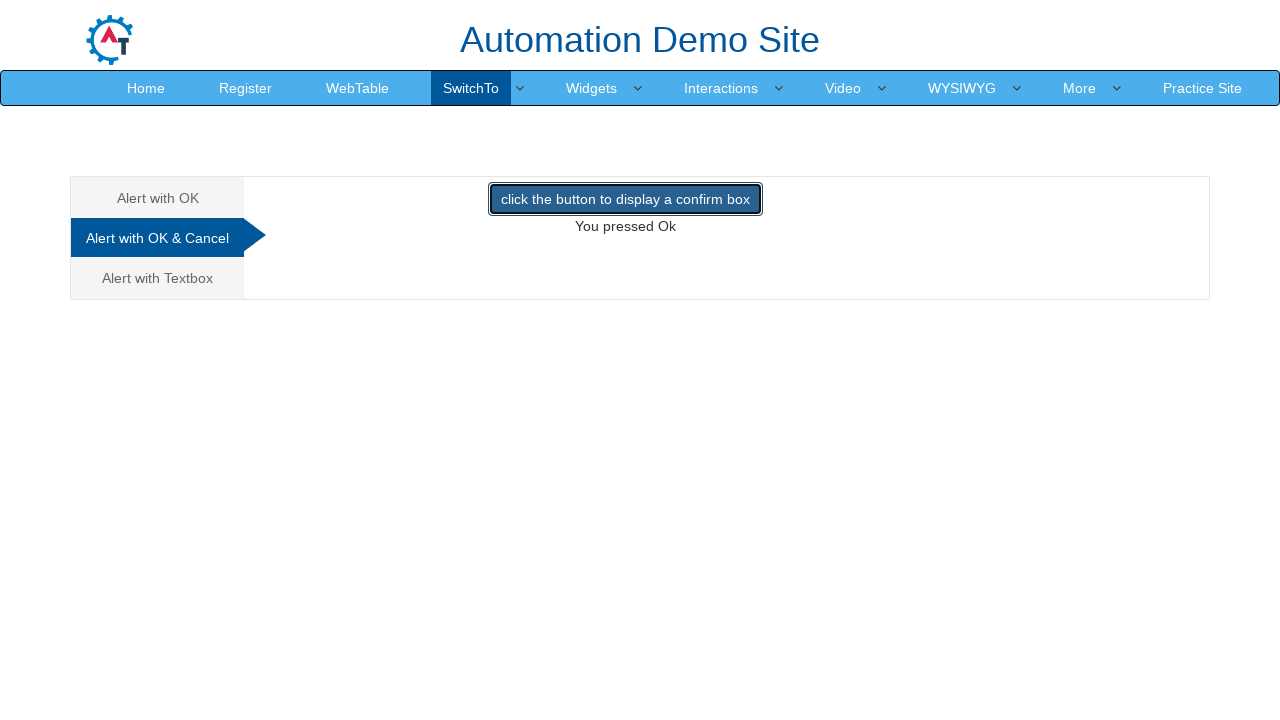

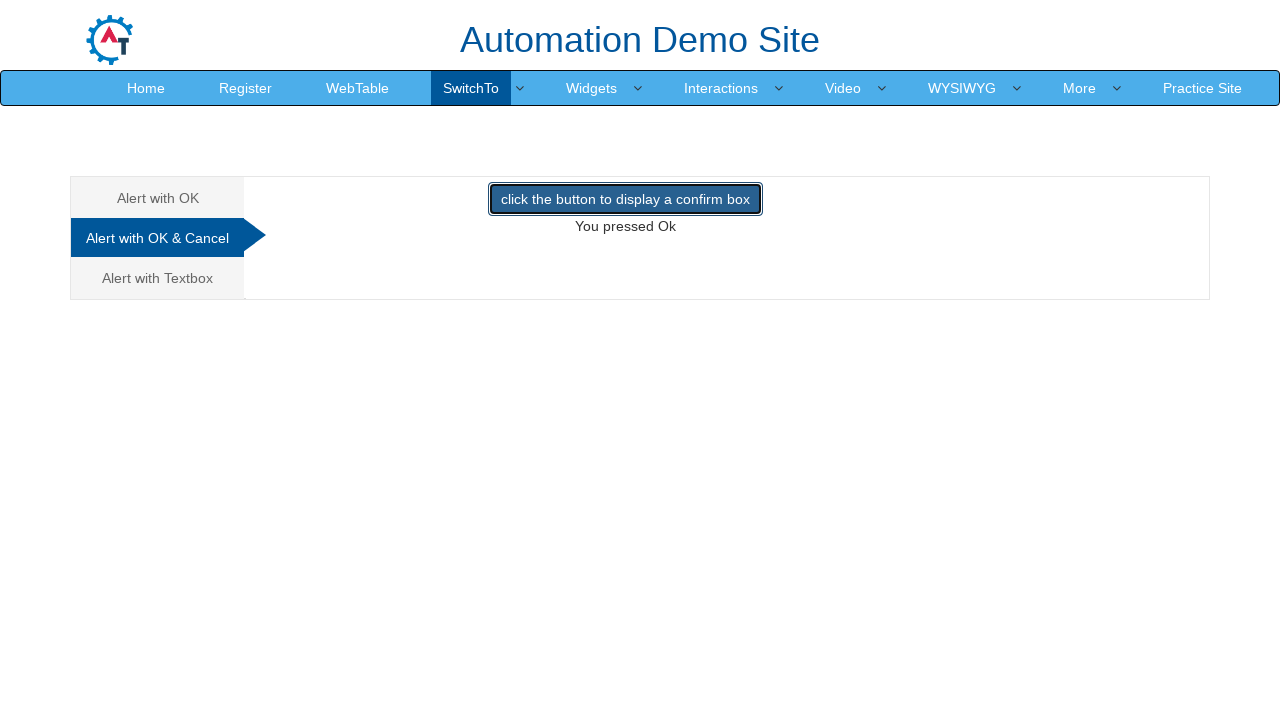